Tests HTML popup functionality by clicking a button to show a fake alert, verifying the OK button is visible, and then dismissing the popup

Starting URL: https://testpages.herokuapp.com/styled/alerts/fake-alert-test.html

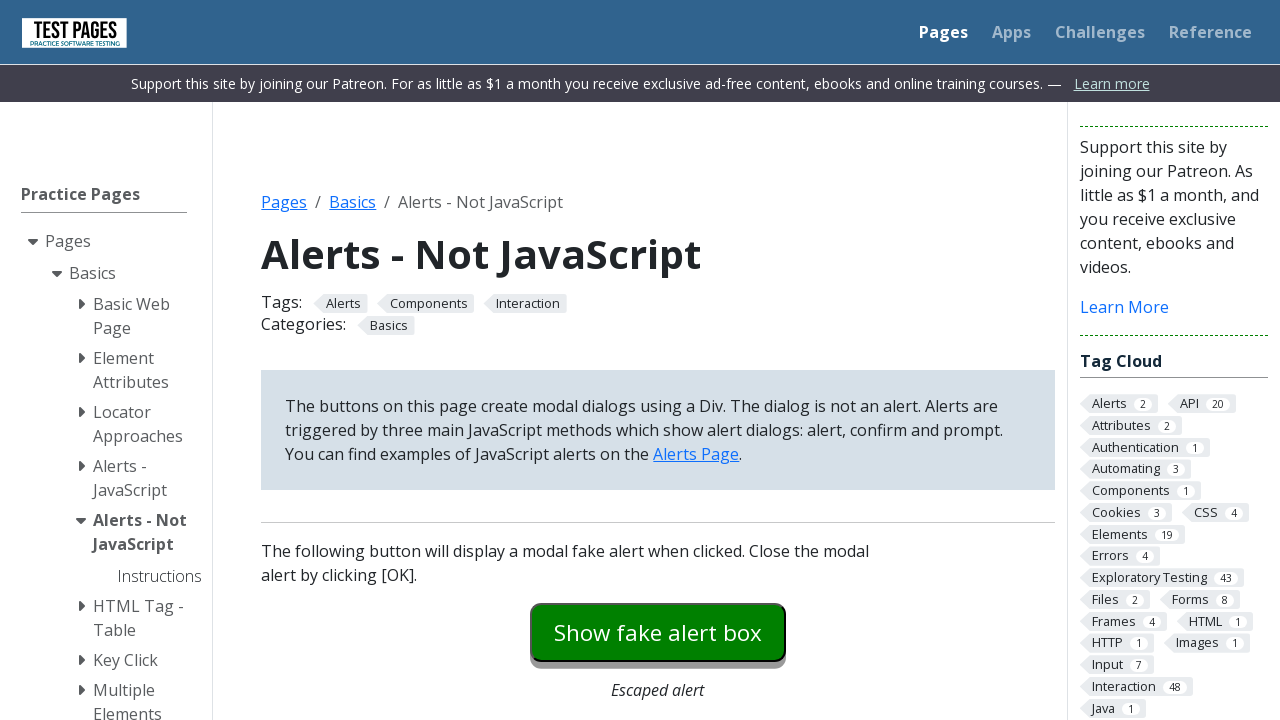

Navigated to fake alert test page
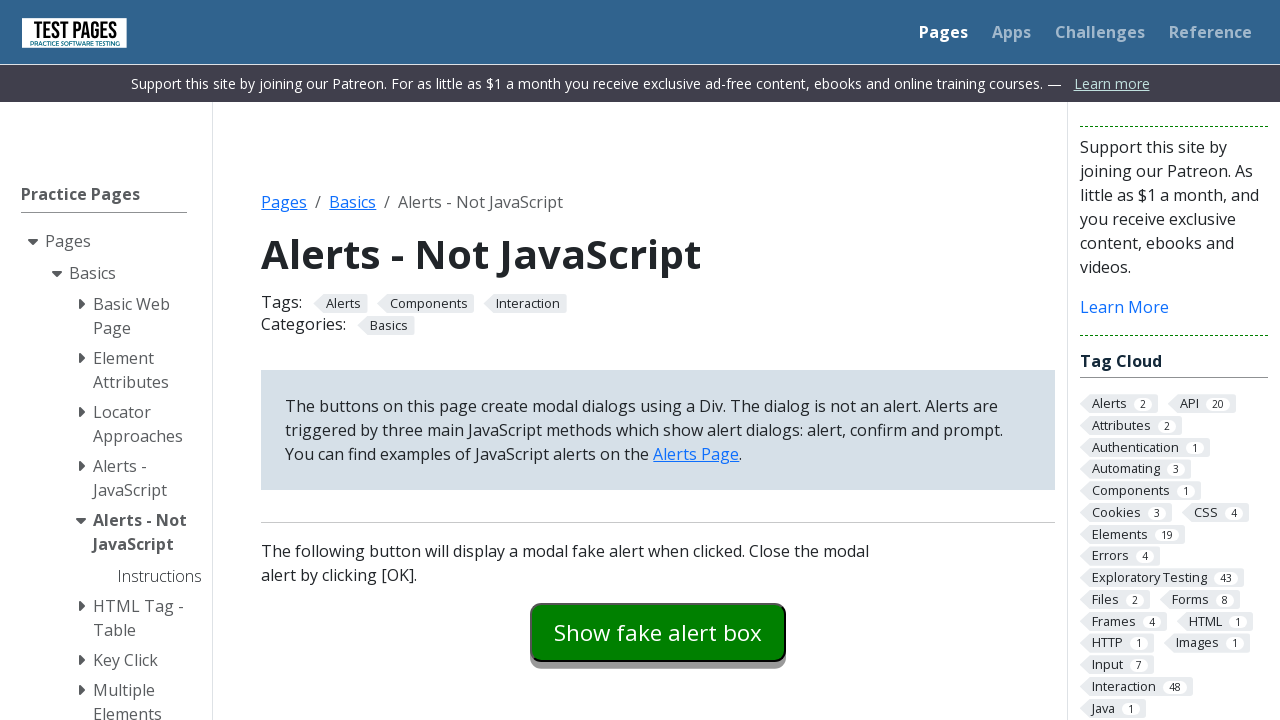

Clicked button to show fake alert popup at (658, 632) on #fakealert
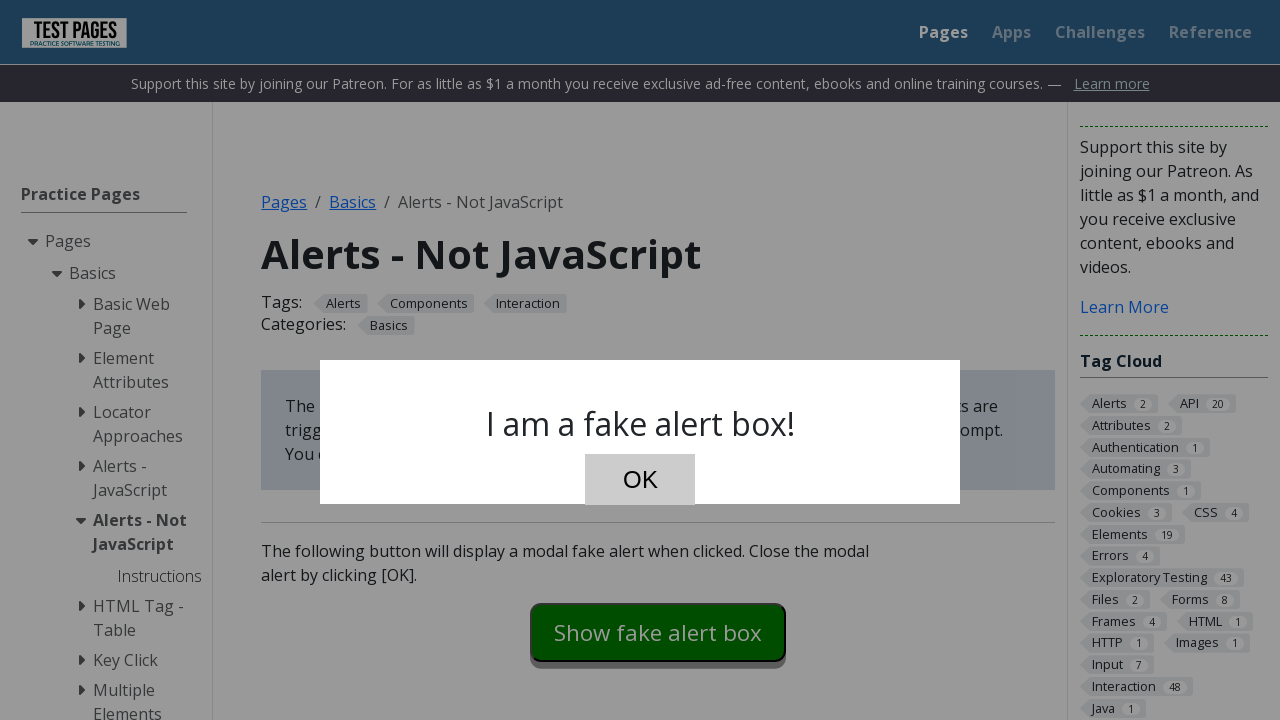

OK button became visible in popup
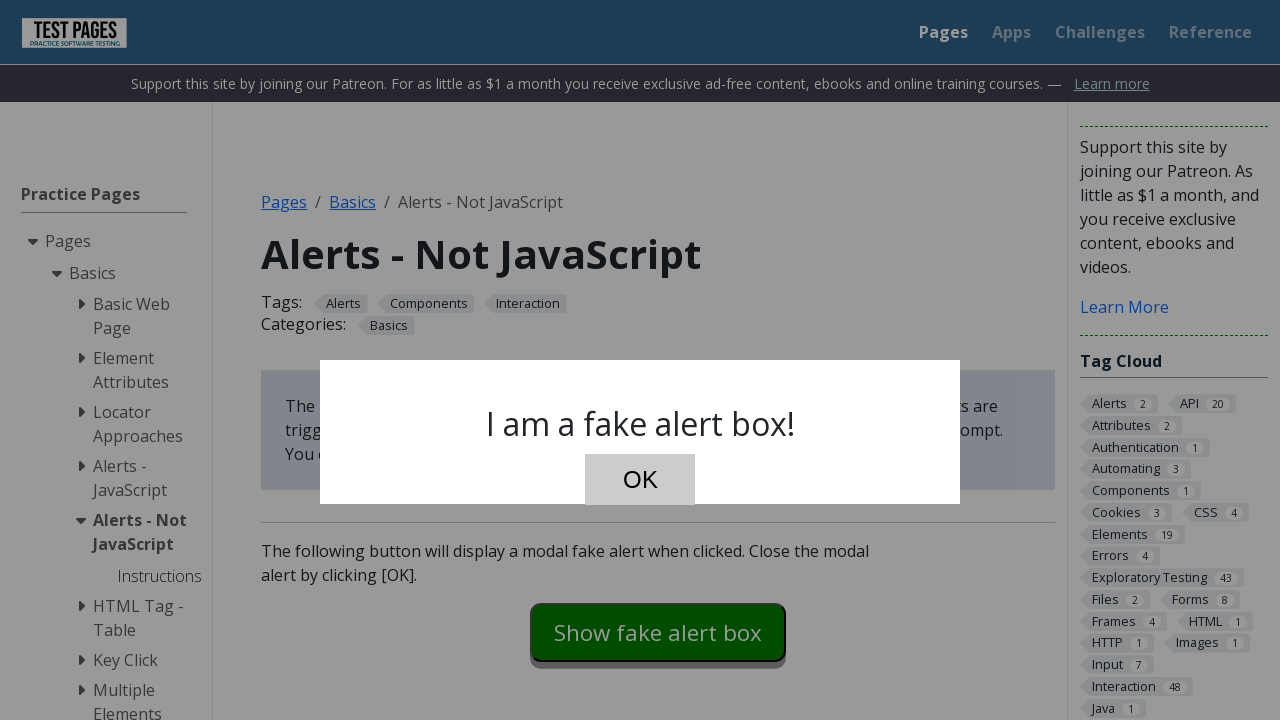

Retrieved alert text: I am a fake alert box!
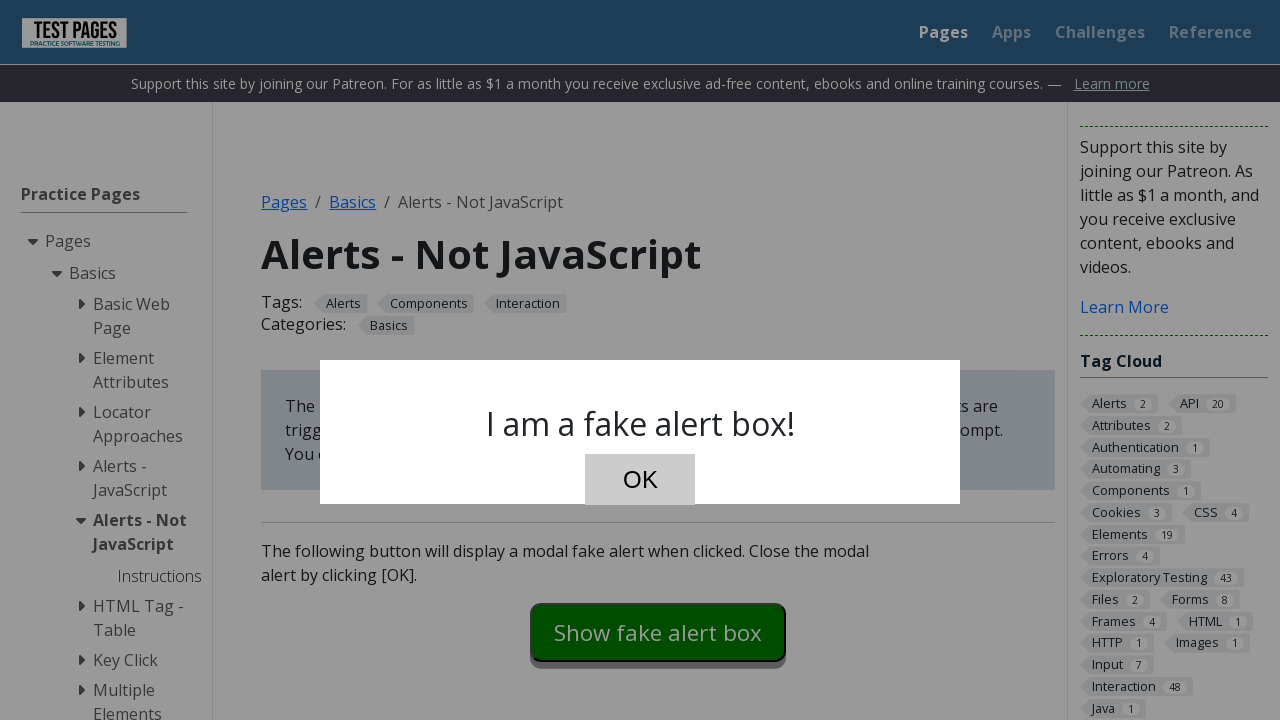

Clicked OK button to dismiss popup at (640, 480) on #dialog-ok
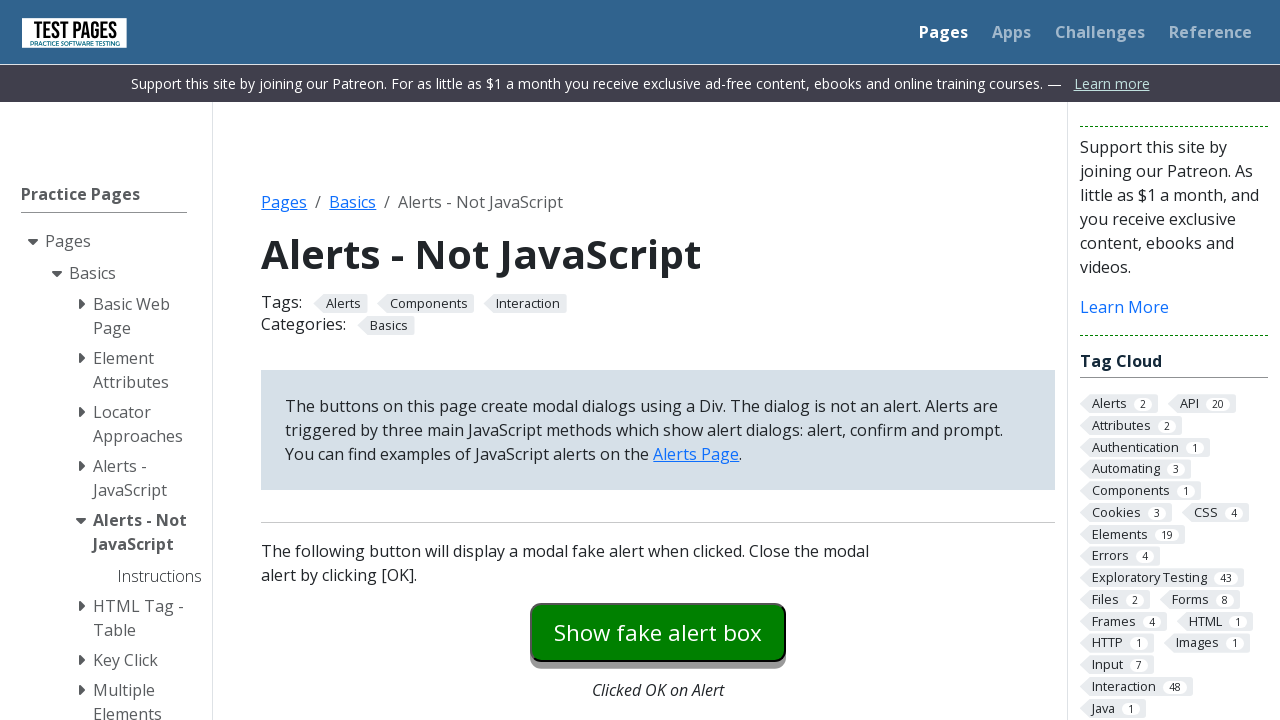

Verified OK button is hidden after dismissal
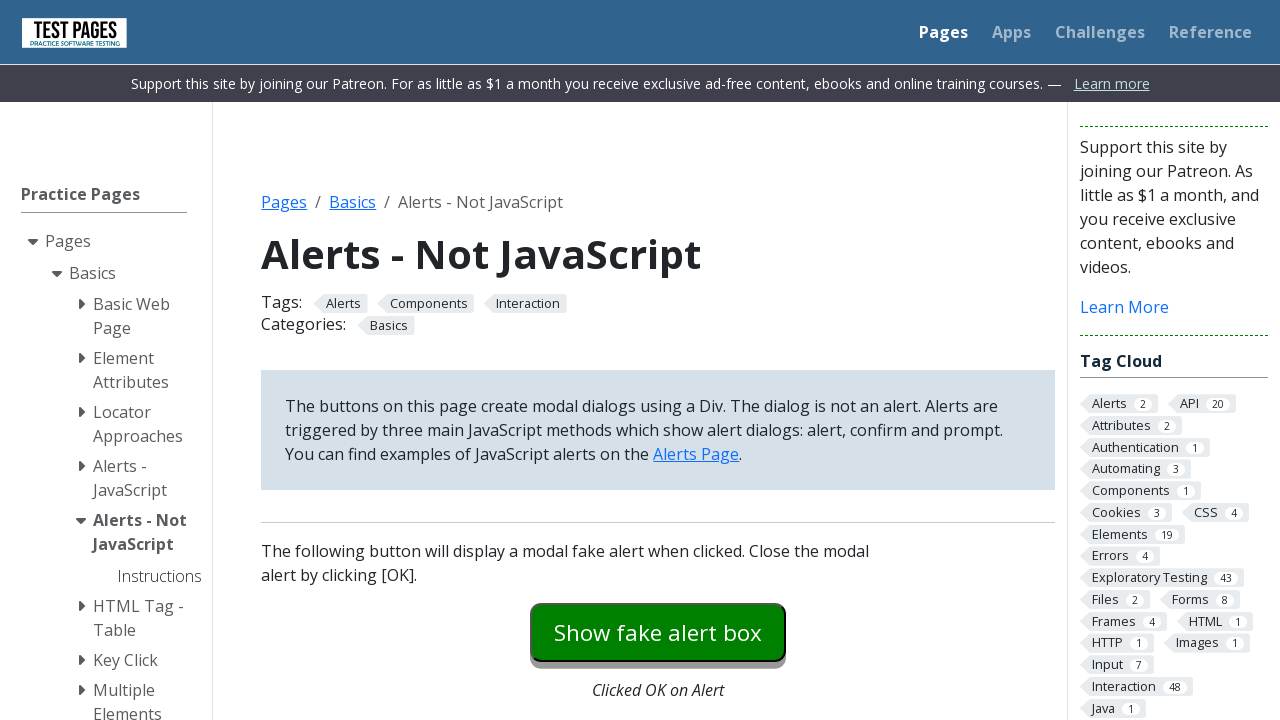

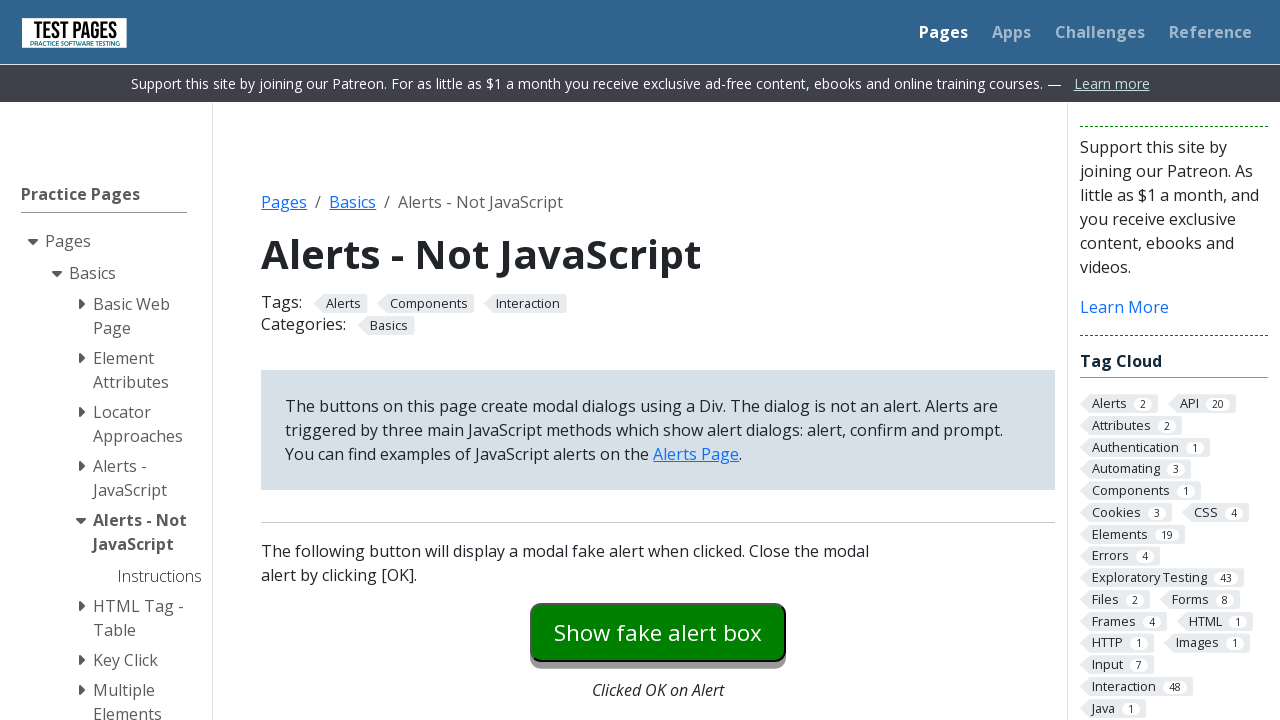